Verifies that clicking the password recovery link opens the password recovery page

Starting URL: https://b2c.passport.rt.ru/

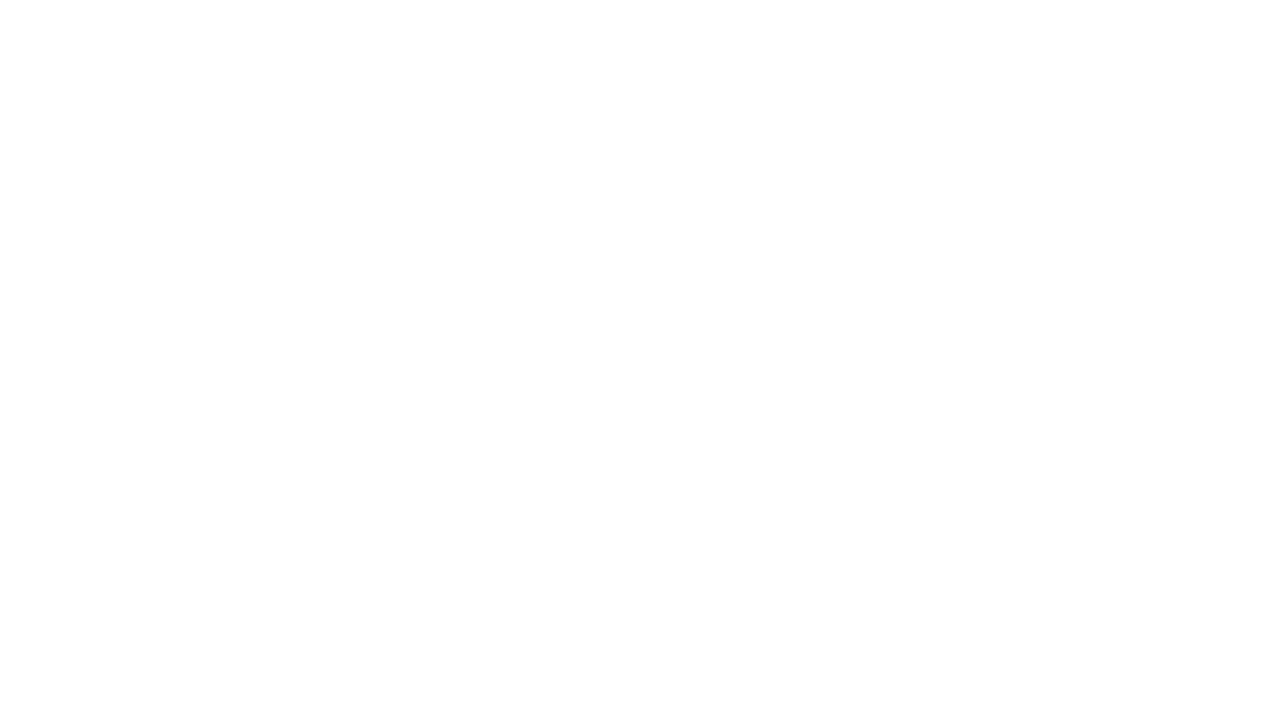

Clicked the forgot password link at (1102, 471) on #forgot_password
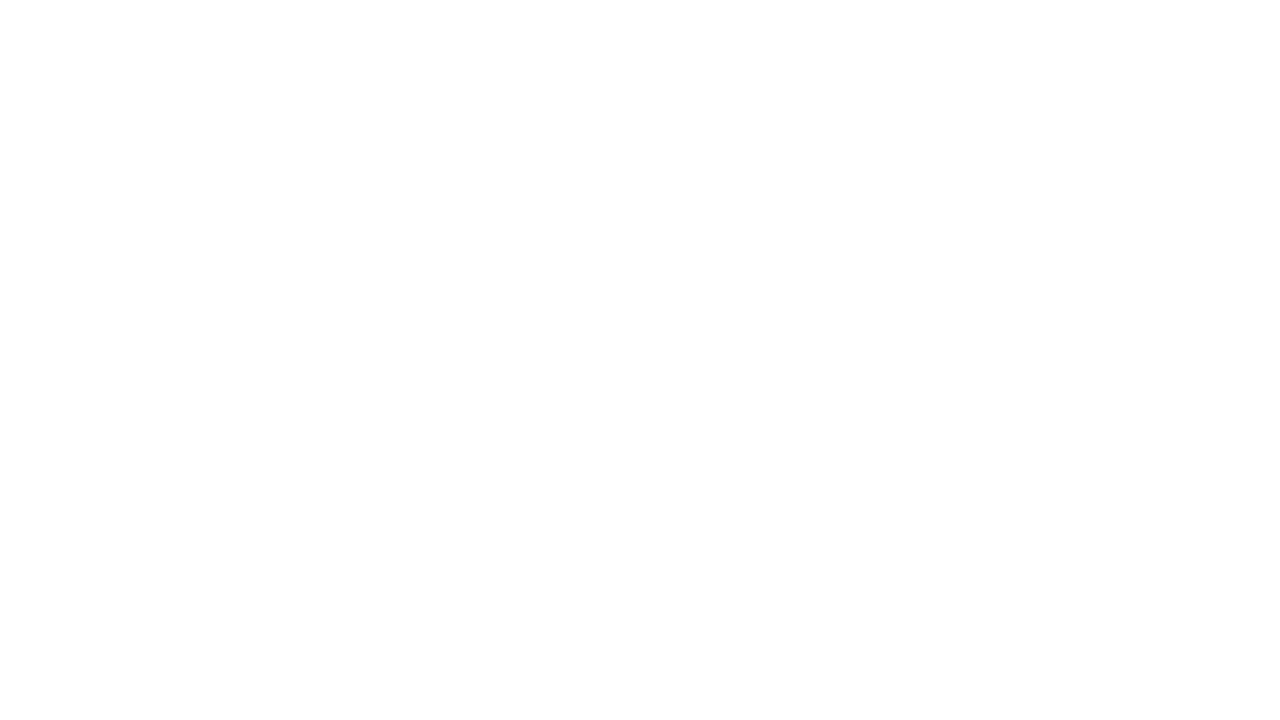

Password recovery page heading loaded
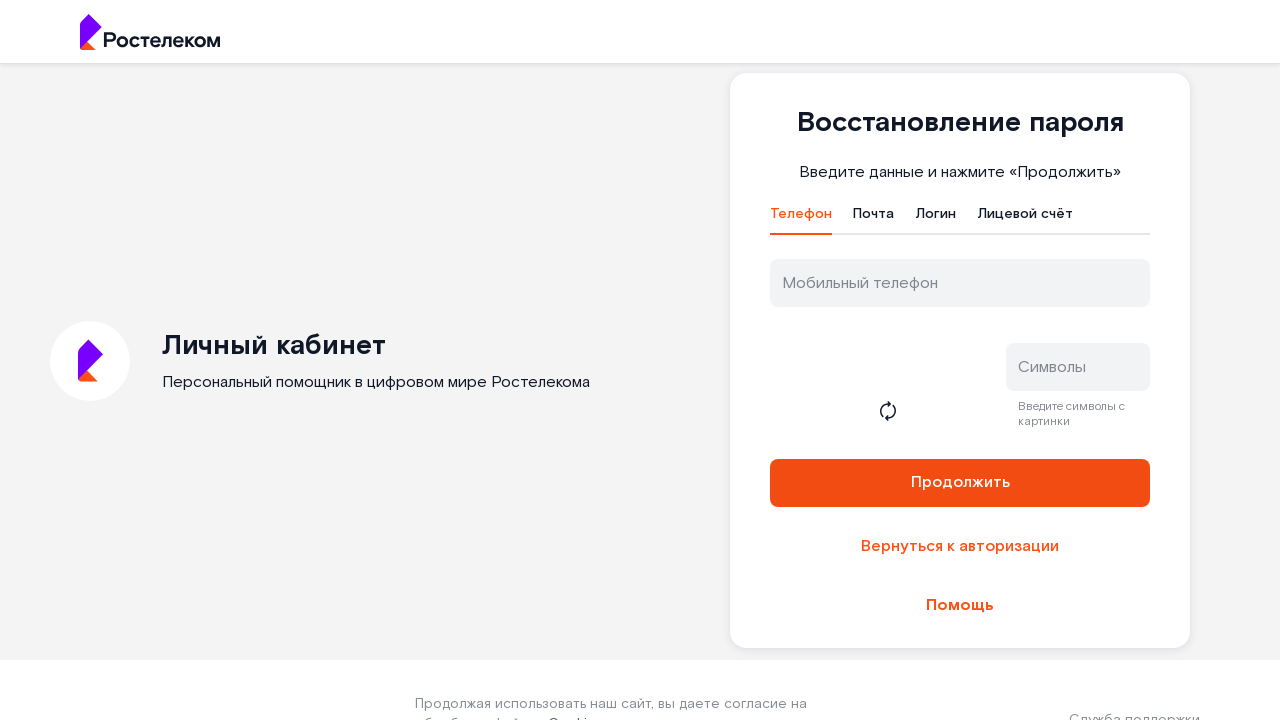

Located the h1 heading element
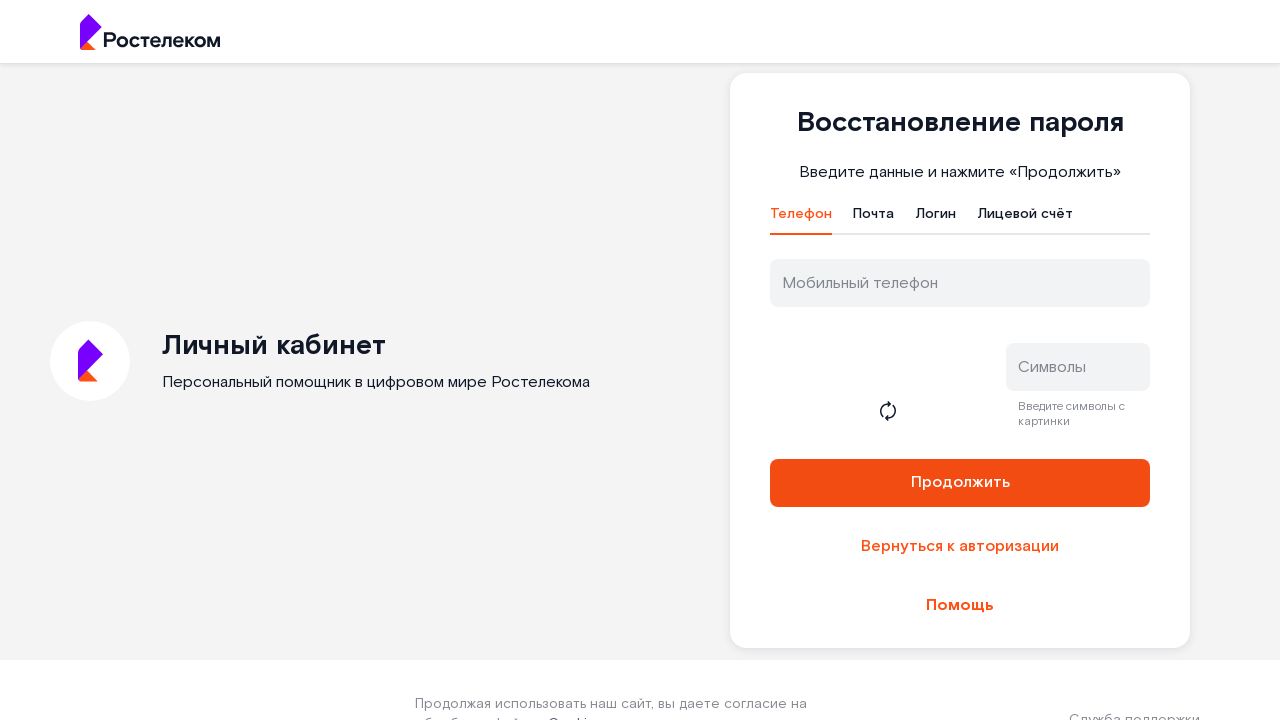

Verified that password recovery page heading contains 'Восстановление пароля'
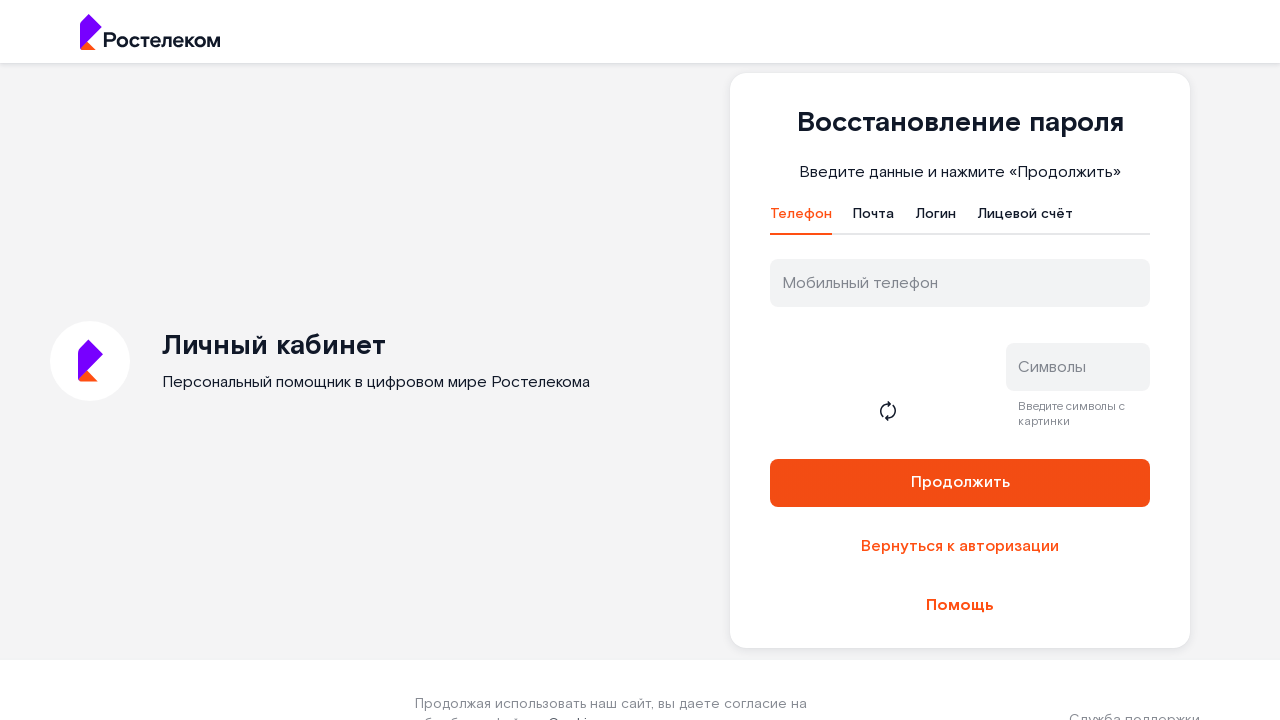

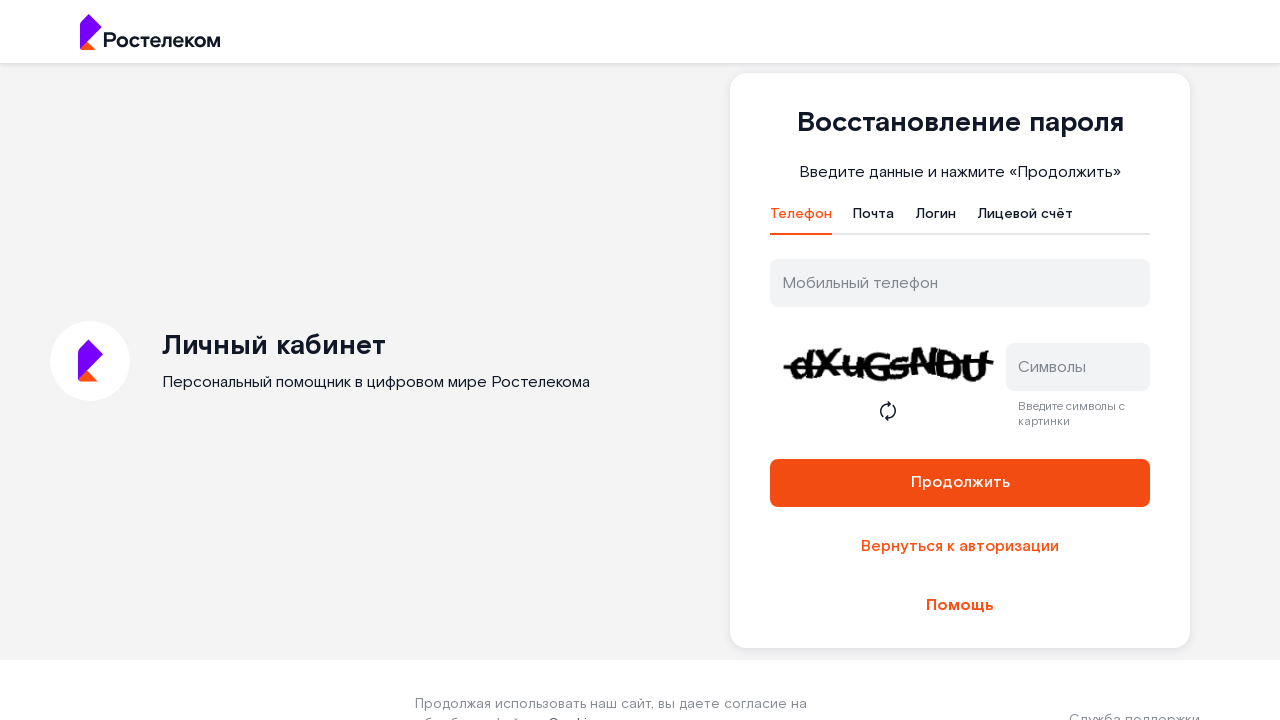